Tests password field with more than 20 blank spaces to verify empty input validation beyond maximum length

Starting URL: https://buggy.justtestit.org/register

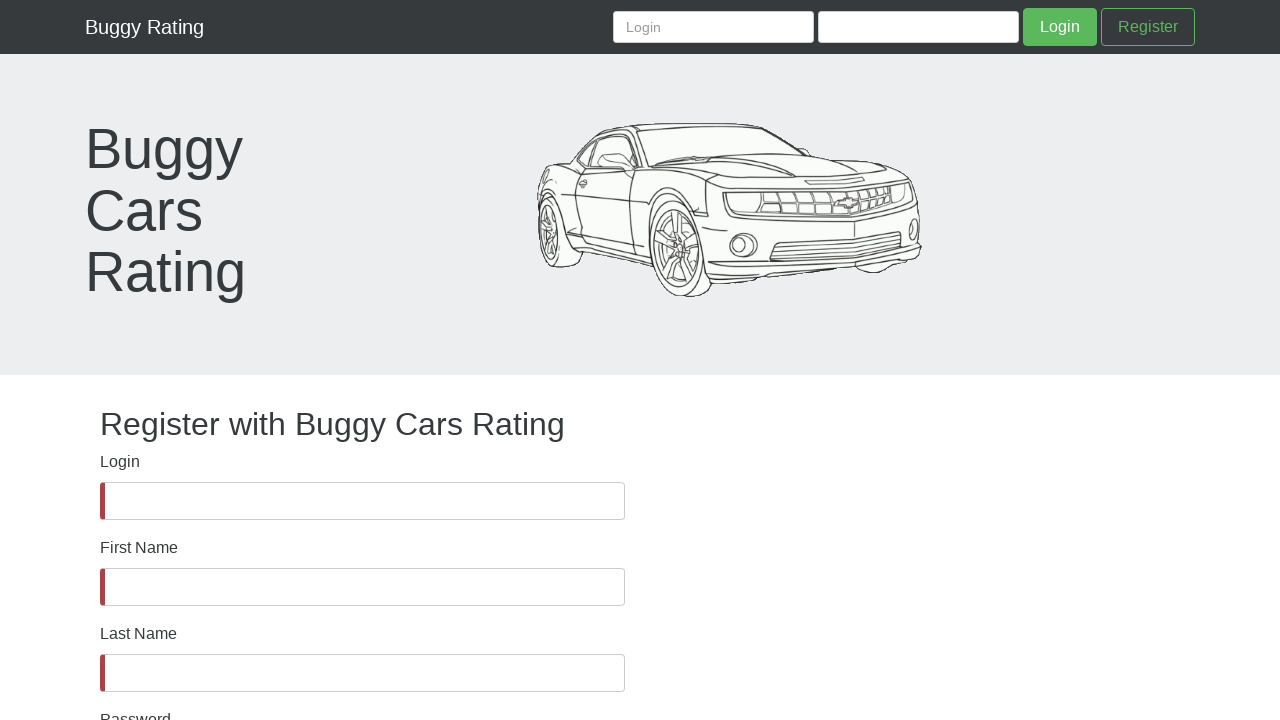

Password field is visible and ready for input
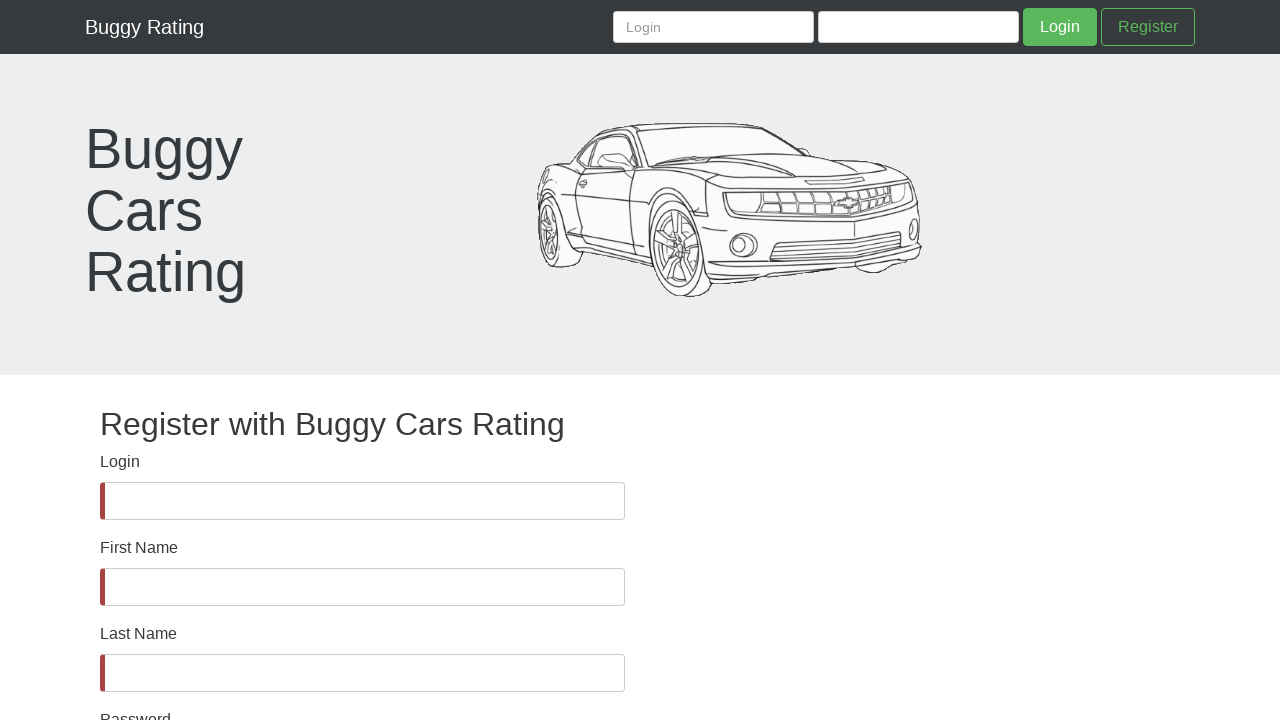

Filled password field with more than 20 blank spaces to test empty input validation on #password
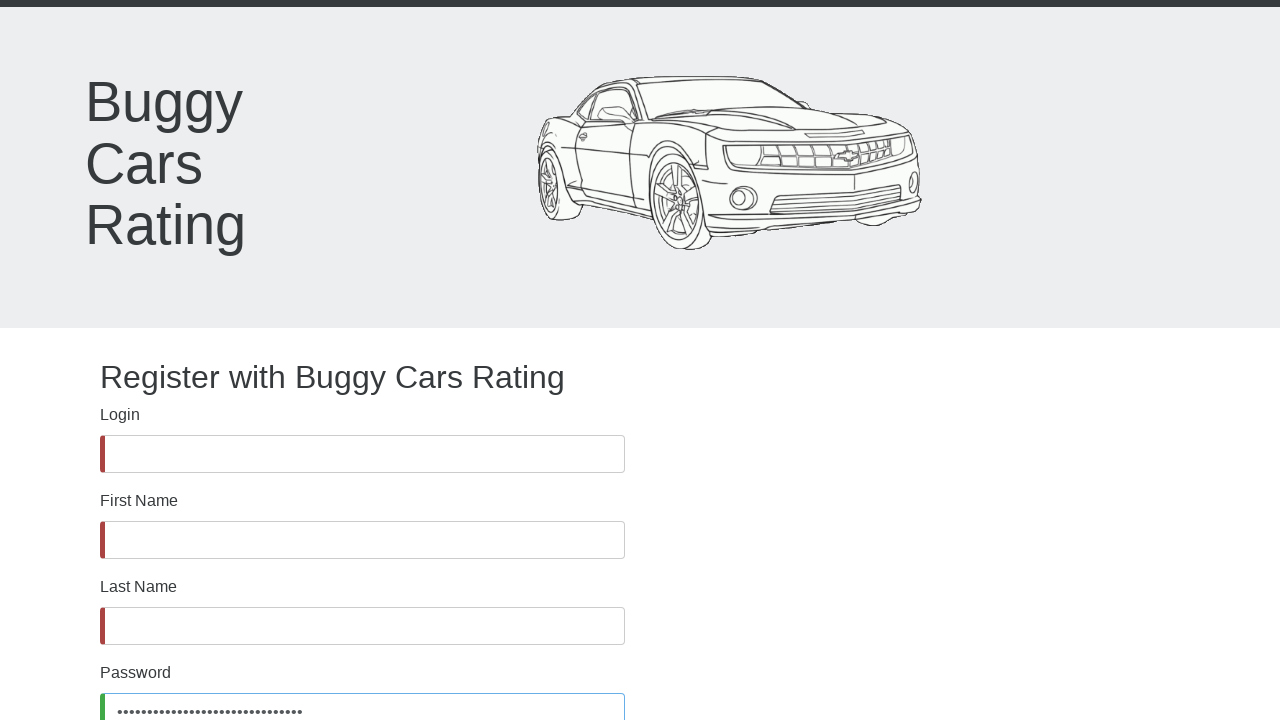

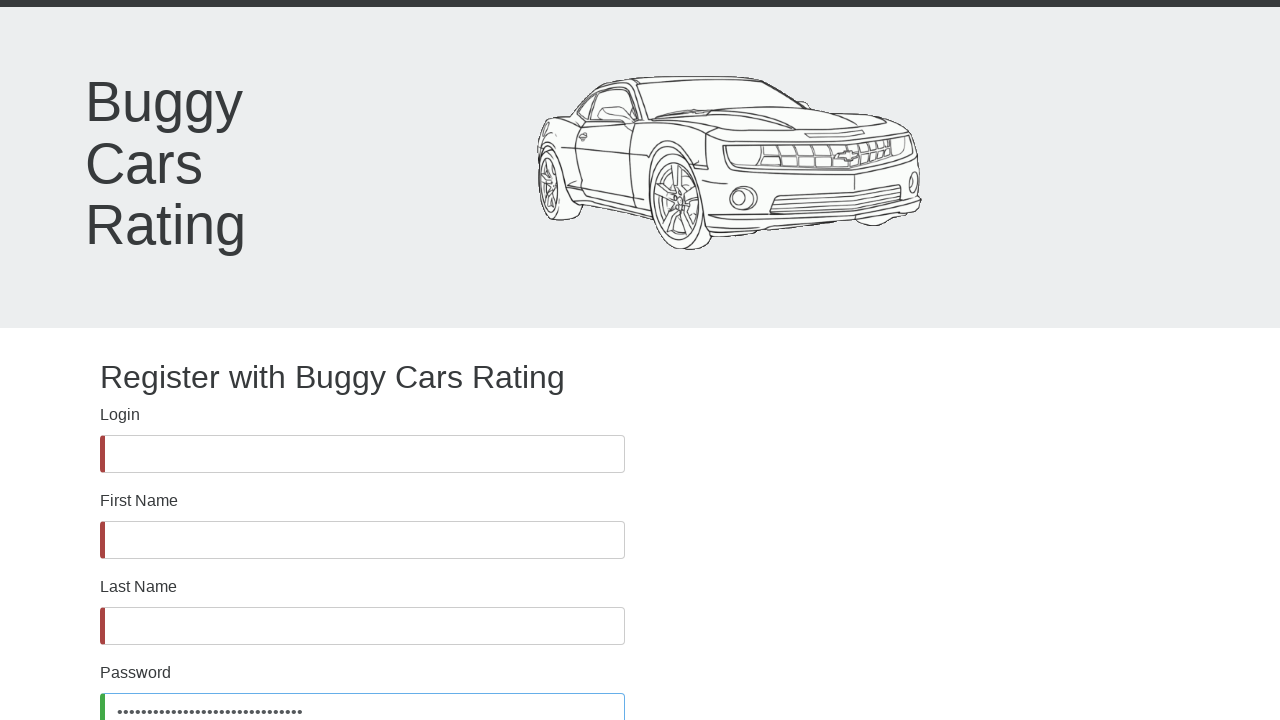